Tests different button click interactions on DemoQA buttons page - performs double-click, right-click, and regular click on respective buttons and verifies that success messages are displayed for each action.

Starting URL: https://demoqa.com/buttons

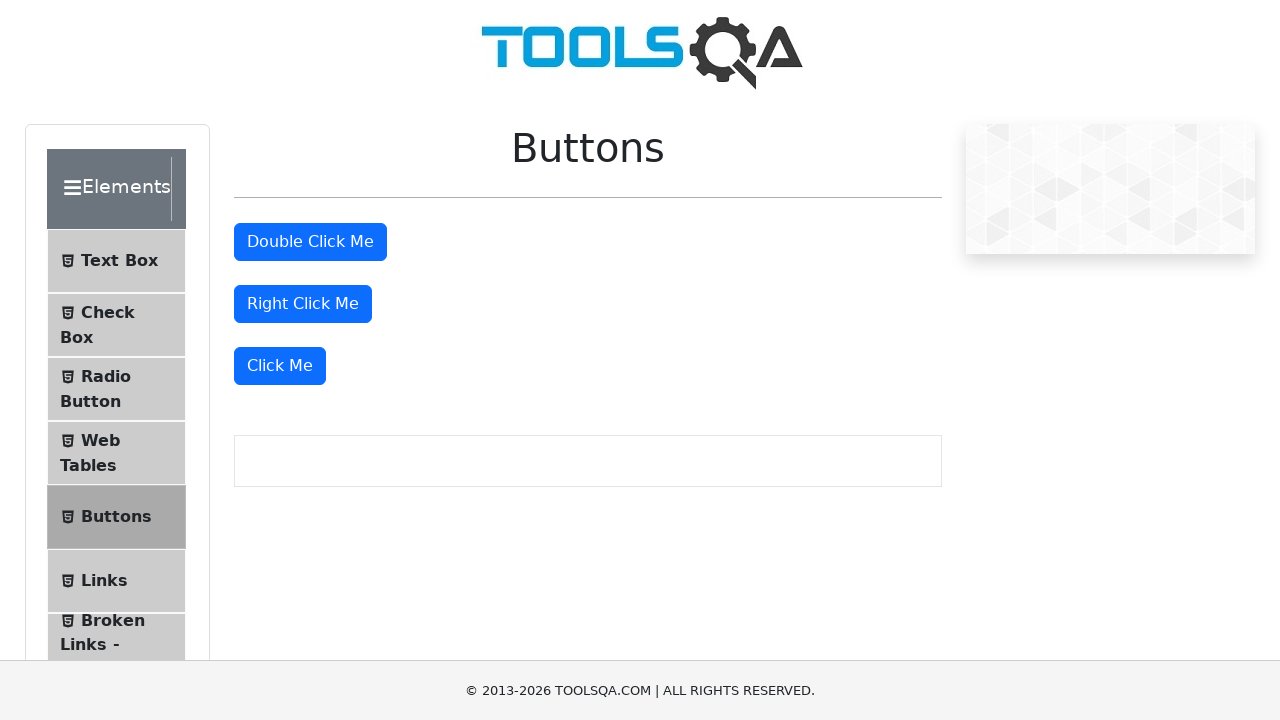

Double-clicked the 'Double Click Me' button at (310, 242) on #doubleClickBtn
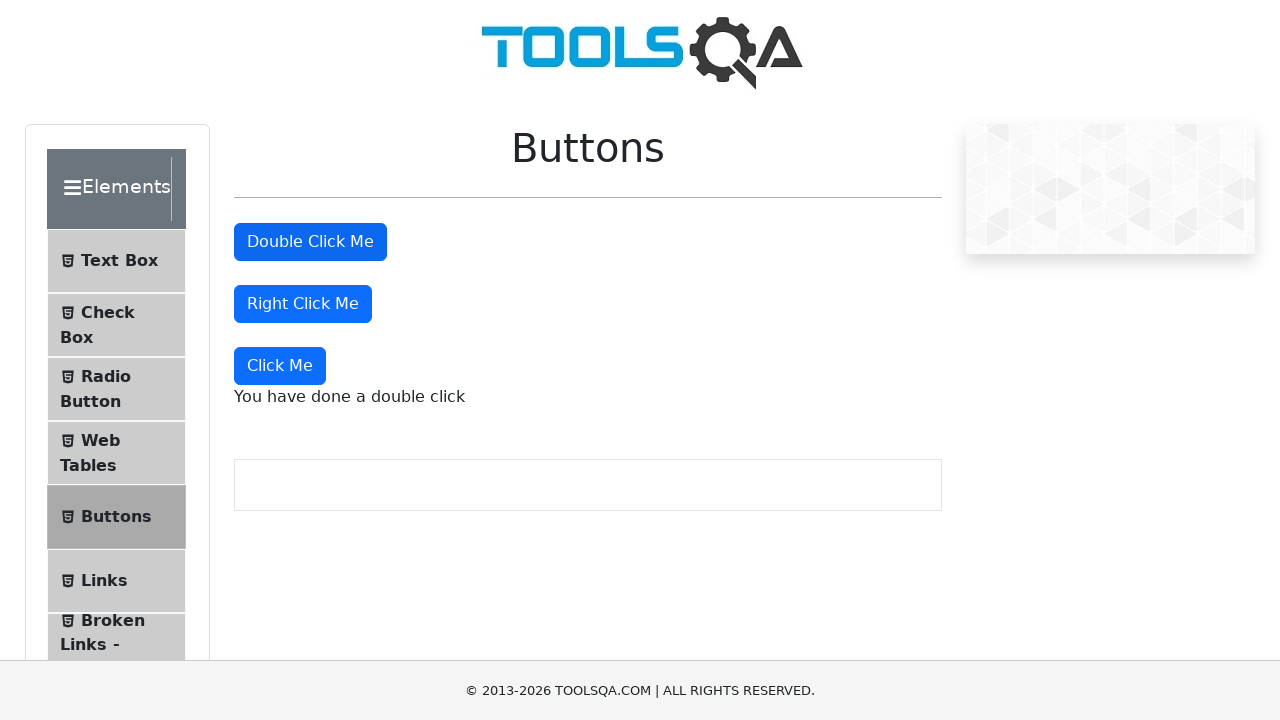

Double-click success message appeared
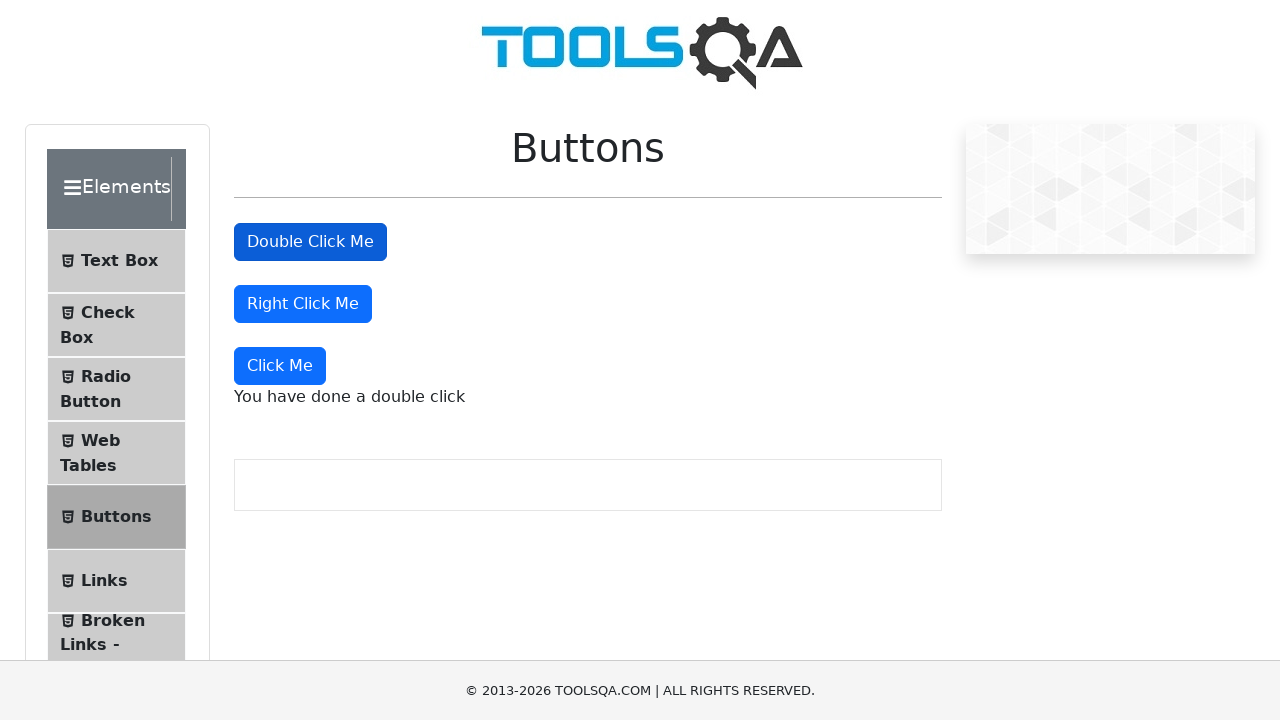

Right-clicked the 'Right Click Me' button at (303, 304) on #rightClickBtn
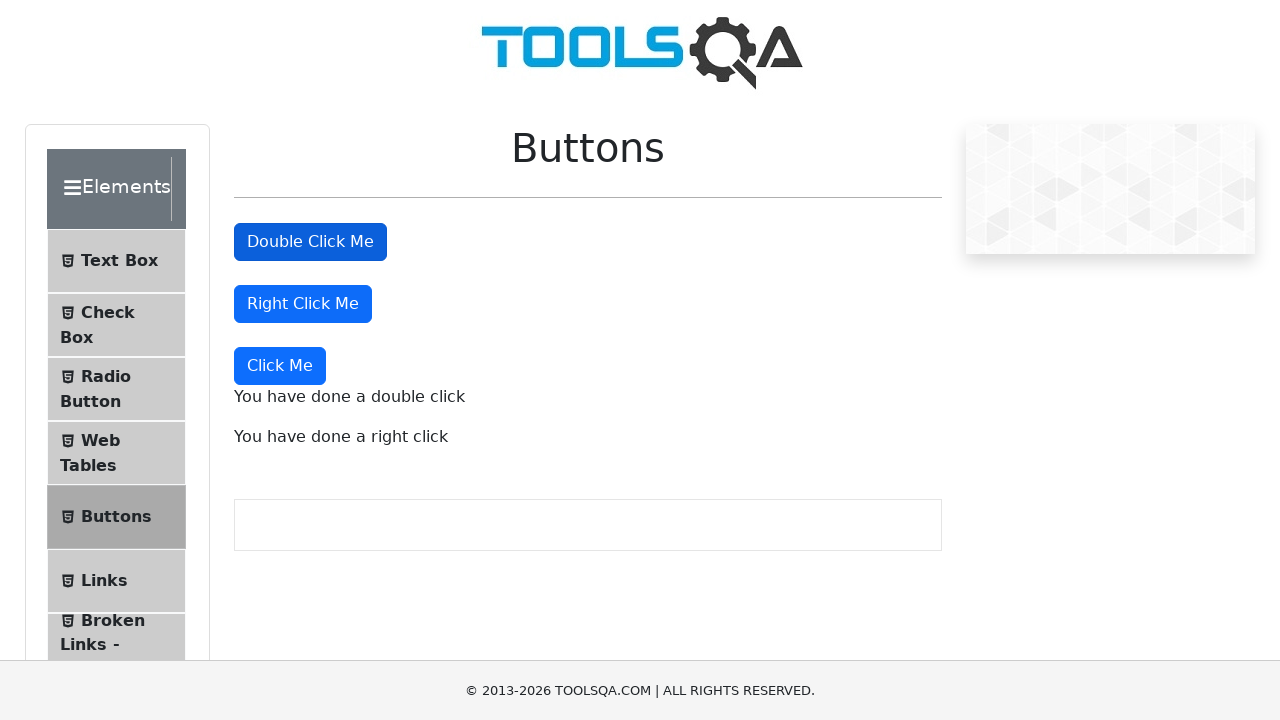

Right-click success message appeared
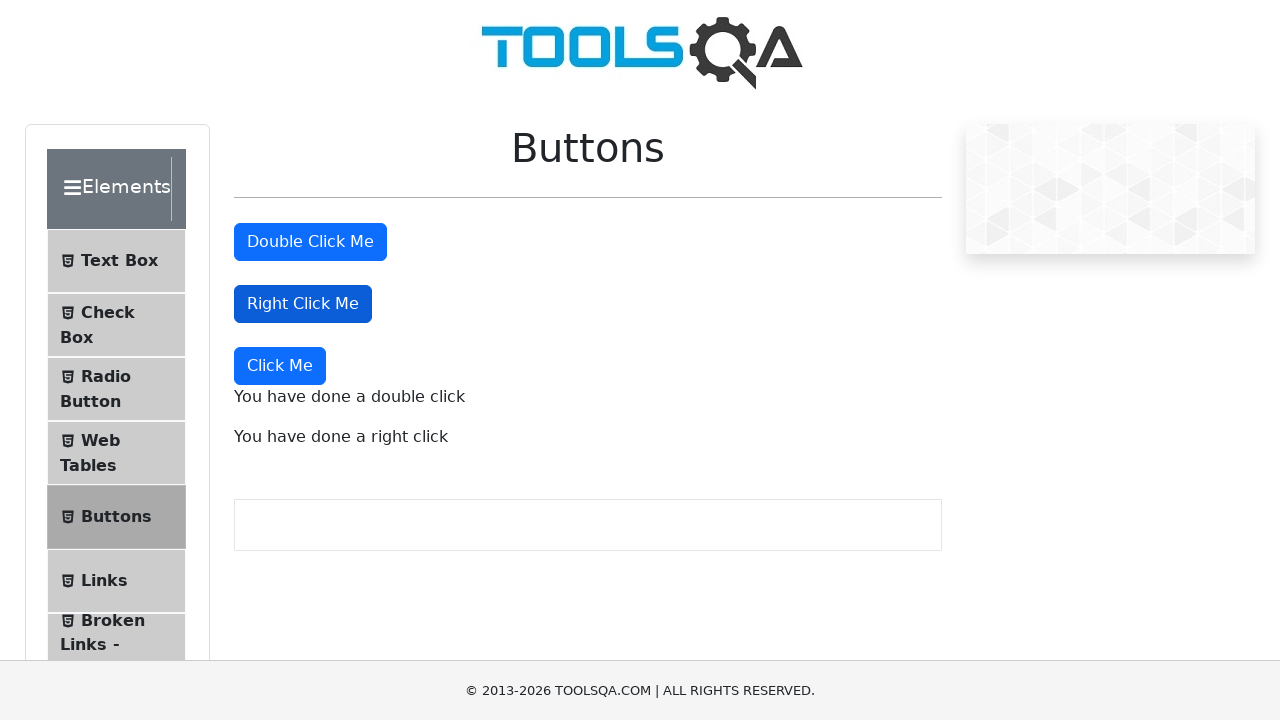

Clicked the 'Click Me' button at (280, 366) on button:has-text('Click Me'):not(#doubleClickBtn):not(#rightClickBtn)
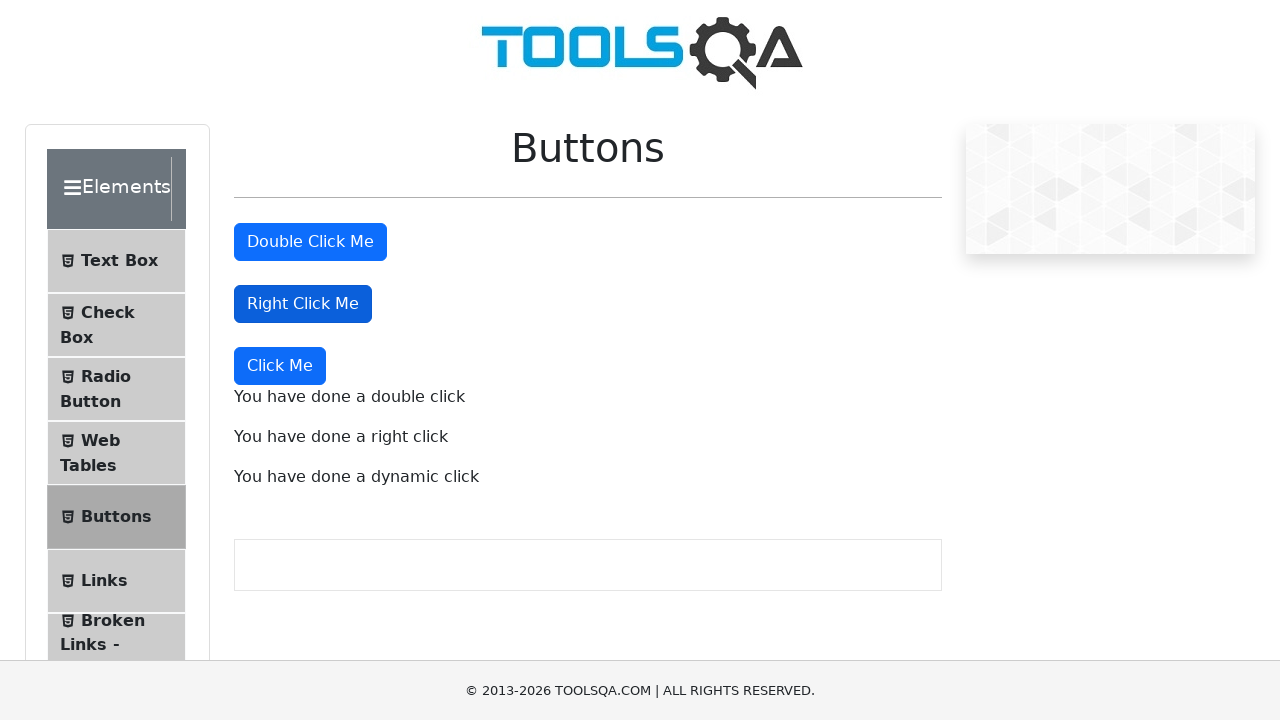

Regular click success message appeared
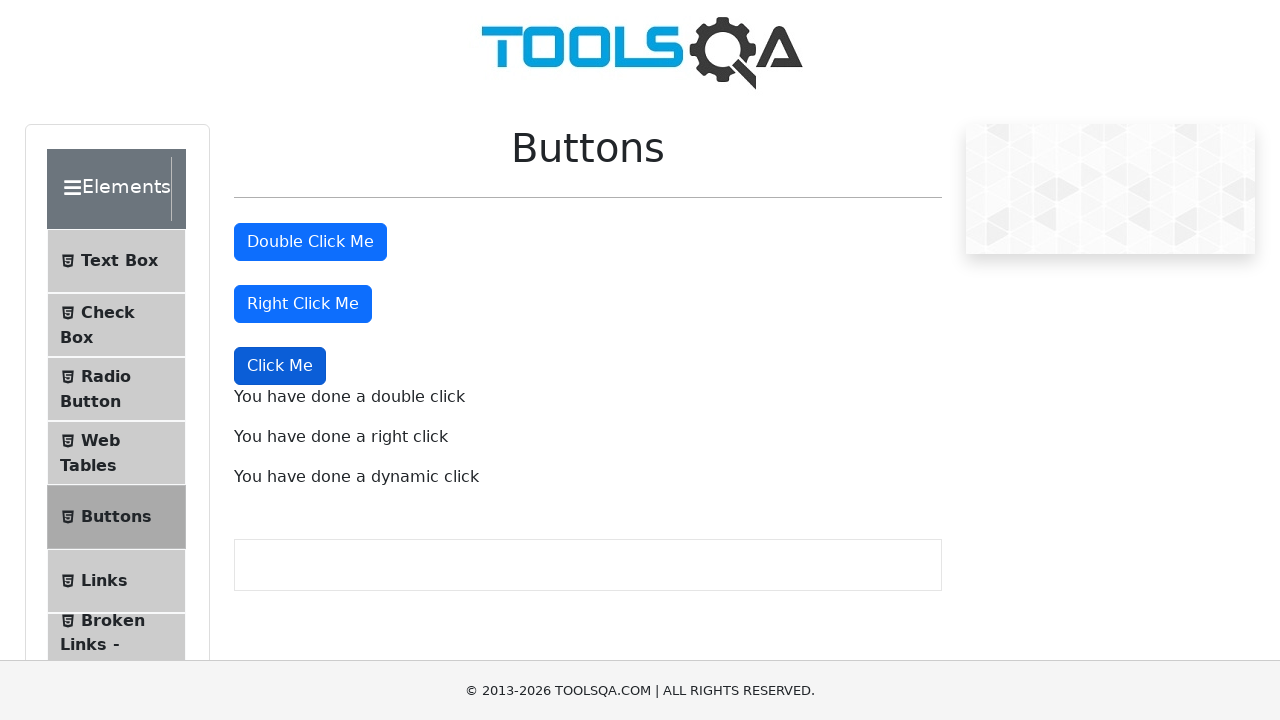

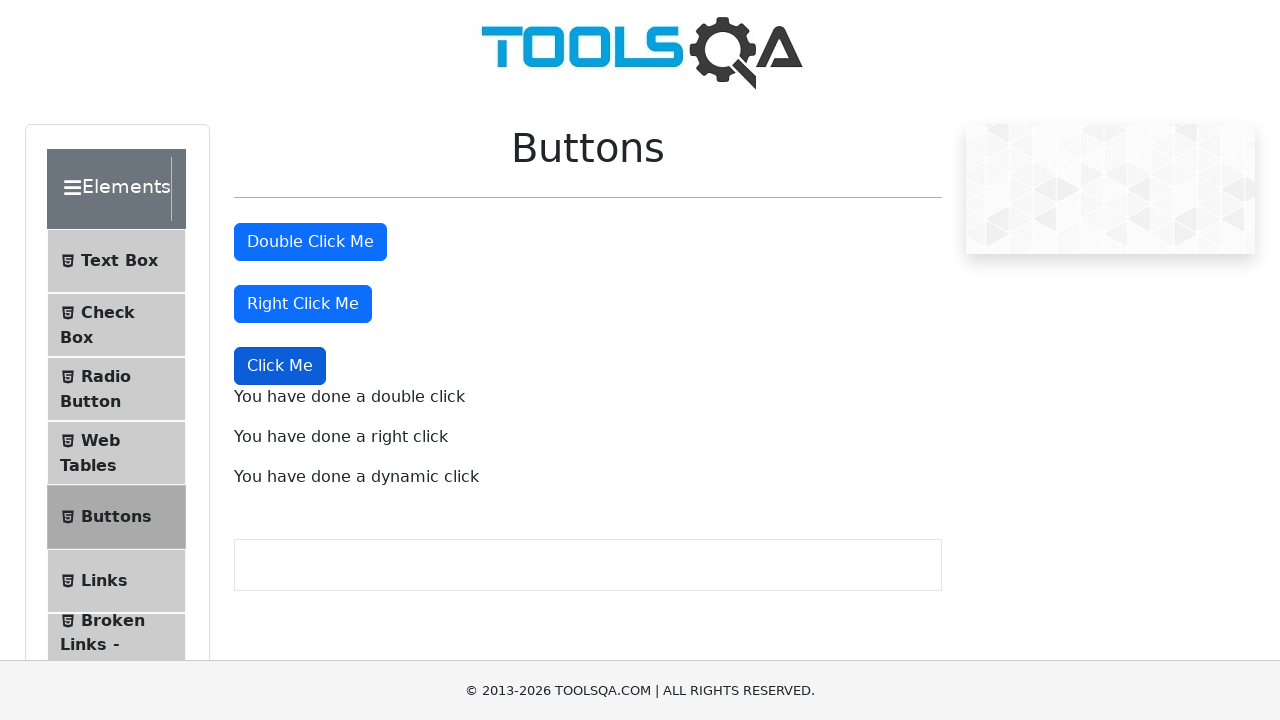